Tests the user registration form on OpenCart demo site by filling out all required fields including name, email, telephone, password, and selecting newsletter subscription before submitting the form.

Starting URL: https://naveenautomationlabs.com/opencart/index.php?route=account/register

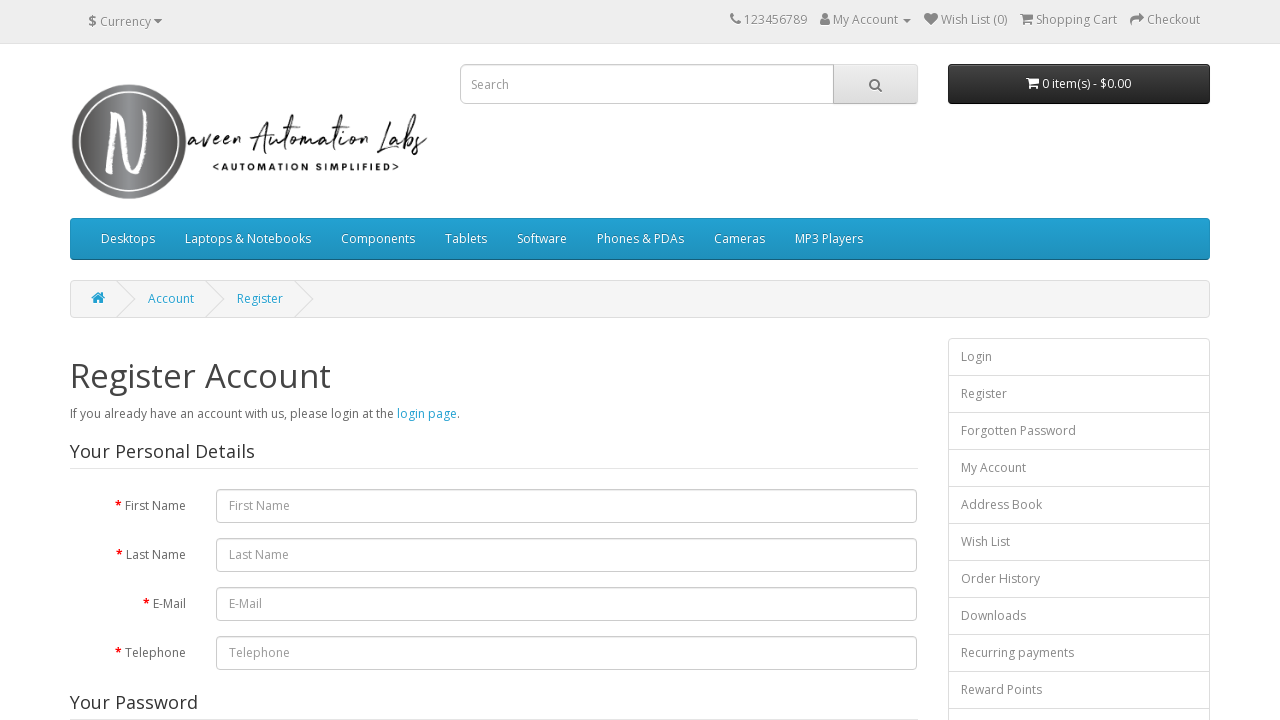

Filled first name field with 'Marcus' on #input-firstname
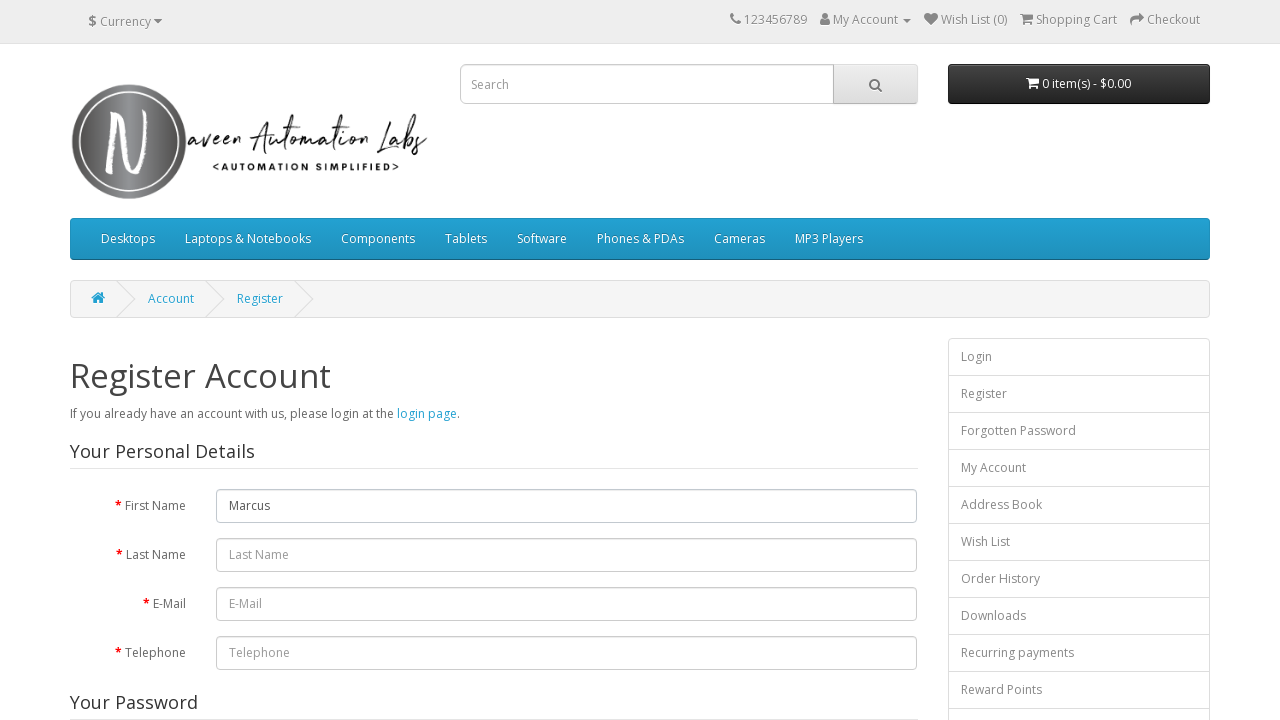

Filled last name field with 'Wheeler' on #input-lastname
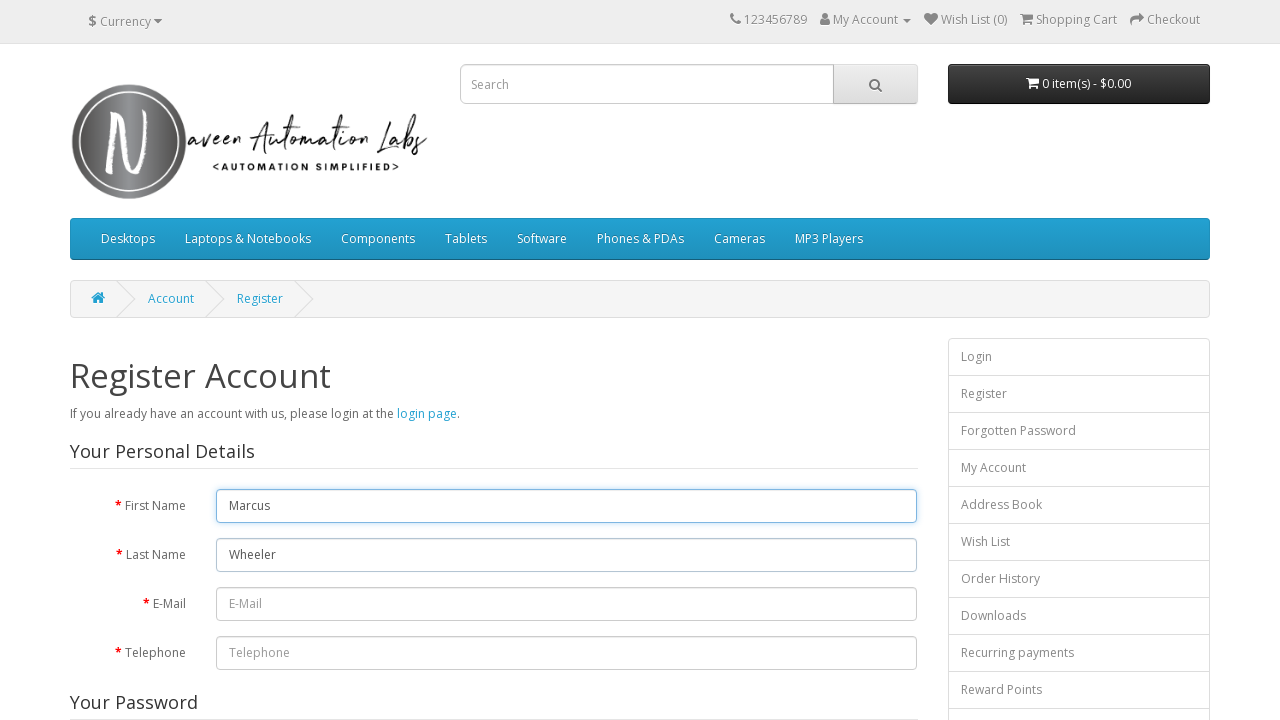

Filled email field with 'marcus.wheeler847@testmail.com' on #input-email
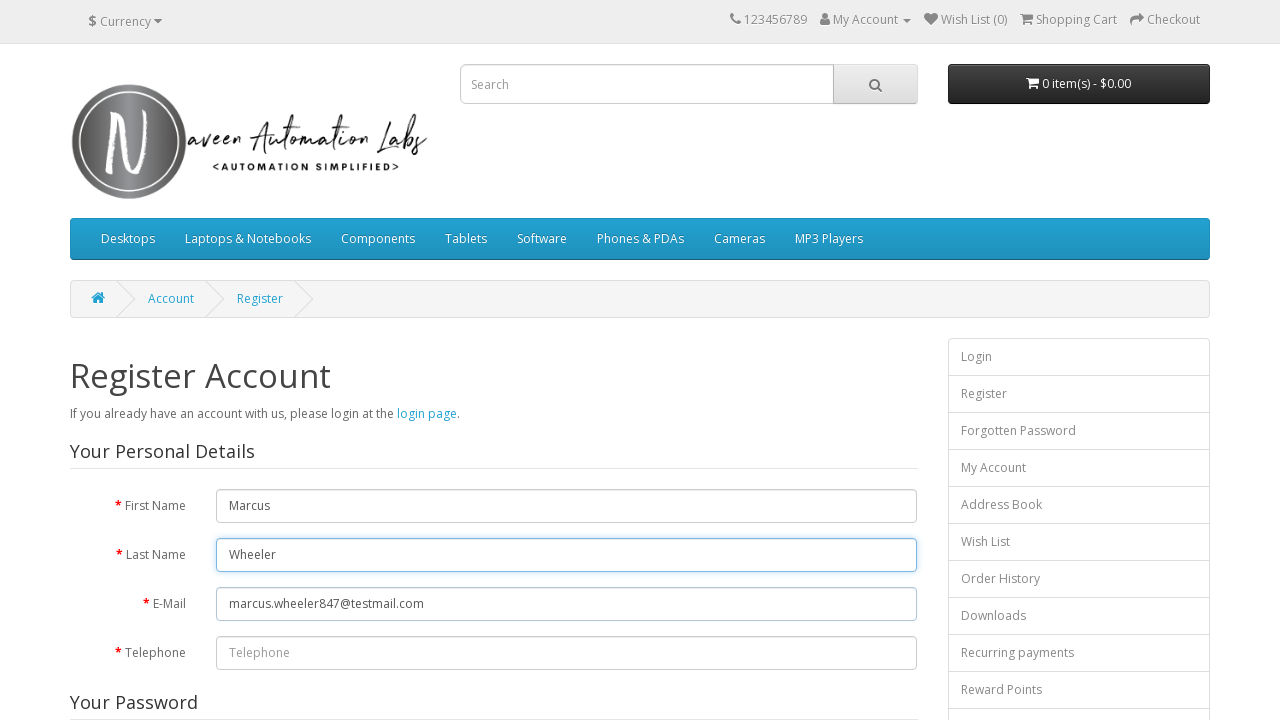

Filled telephone field with '5551234567' on input[name='telephone']
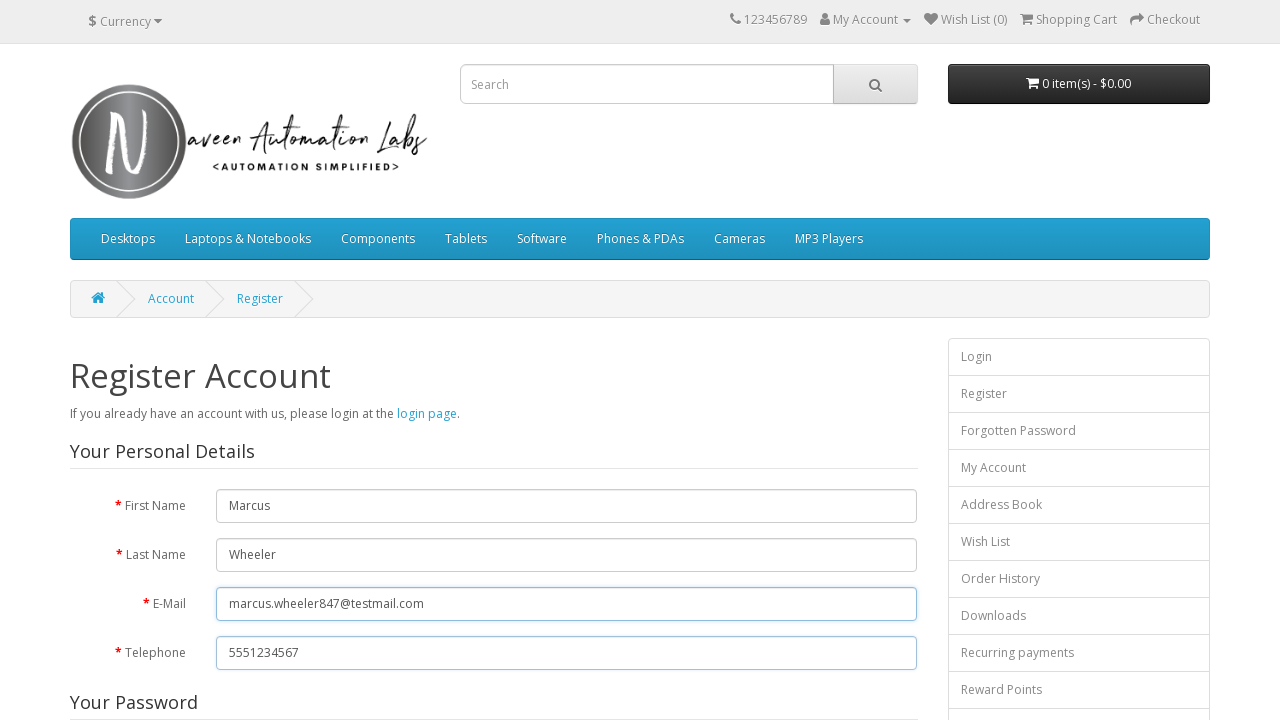

Filled password field with secure password on input[name='password']
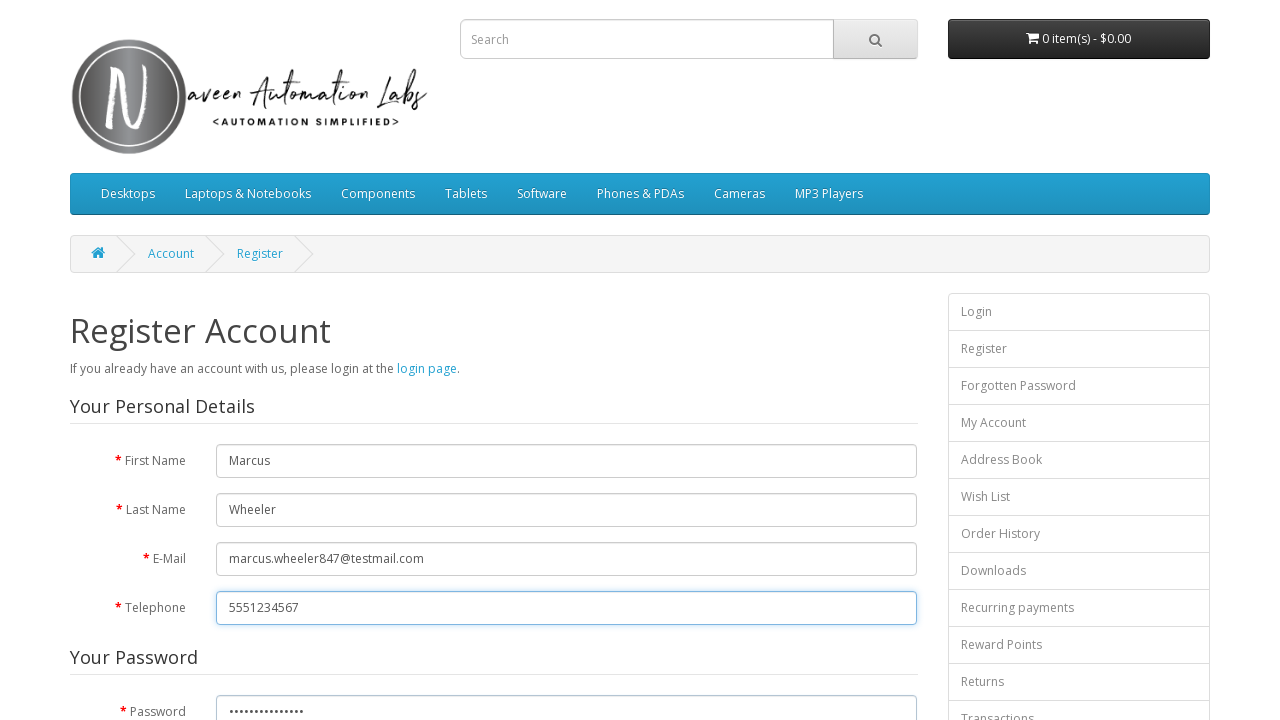

Filled password confirmation field with matching password on input[name='confirm']
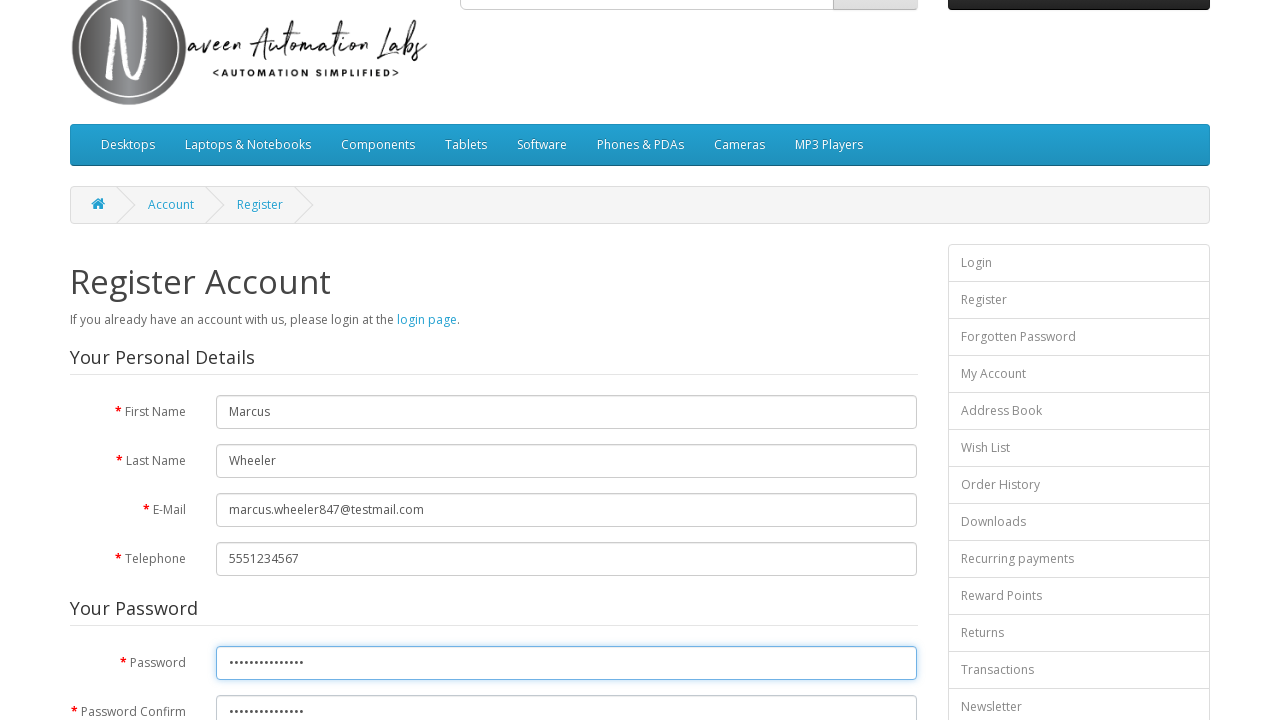

Selected 'Yes' for newsletter subscription at (223, 373) on input[type='radio'][name='newsletter'][value='1']
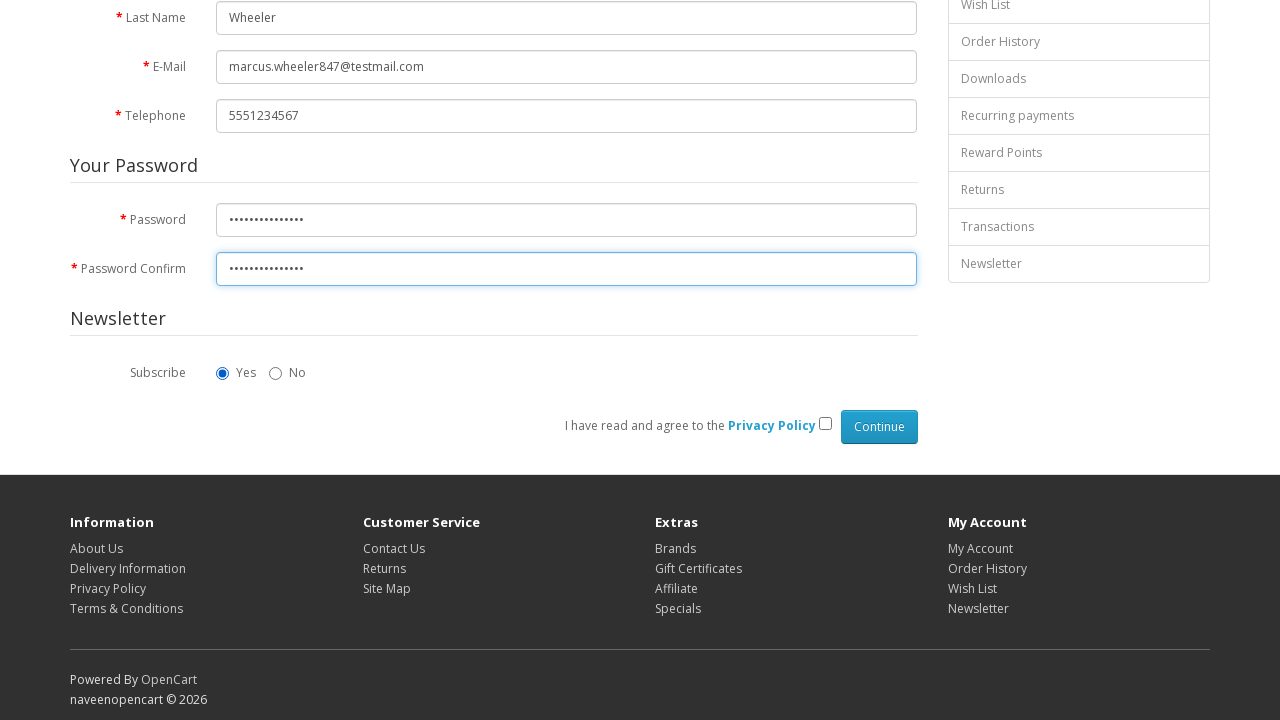

Checked the agree to terms checkbox at (825, 424) on input[type='checkbox'][name='agree']
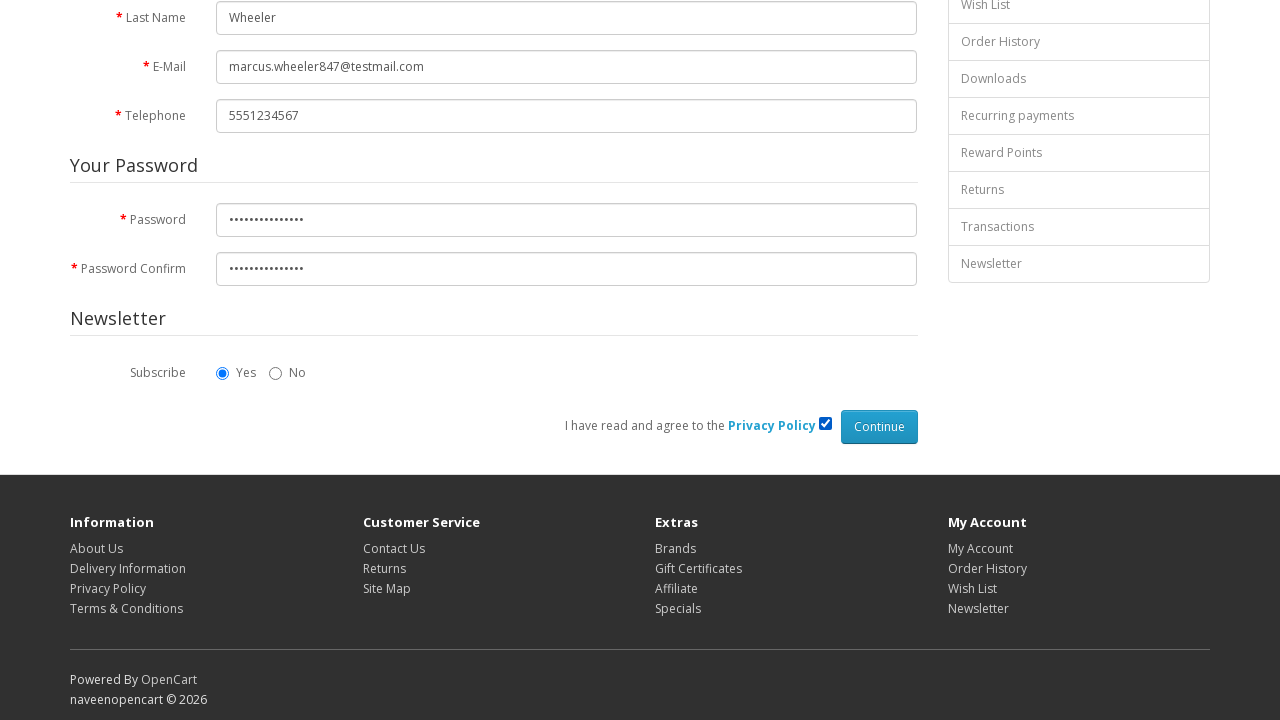

Clicked Continue button to submit registration form at (879, 427) on input[value='Continue'][type='submit']
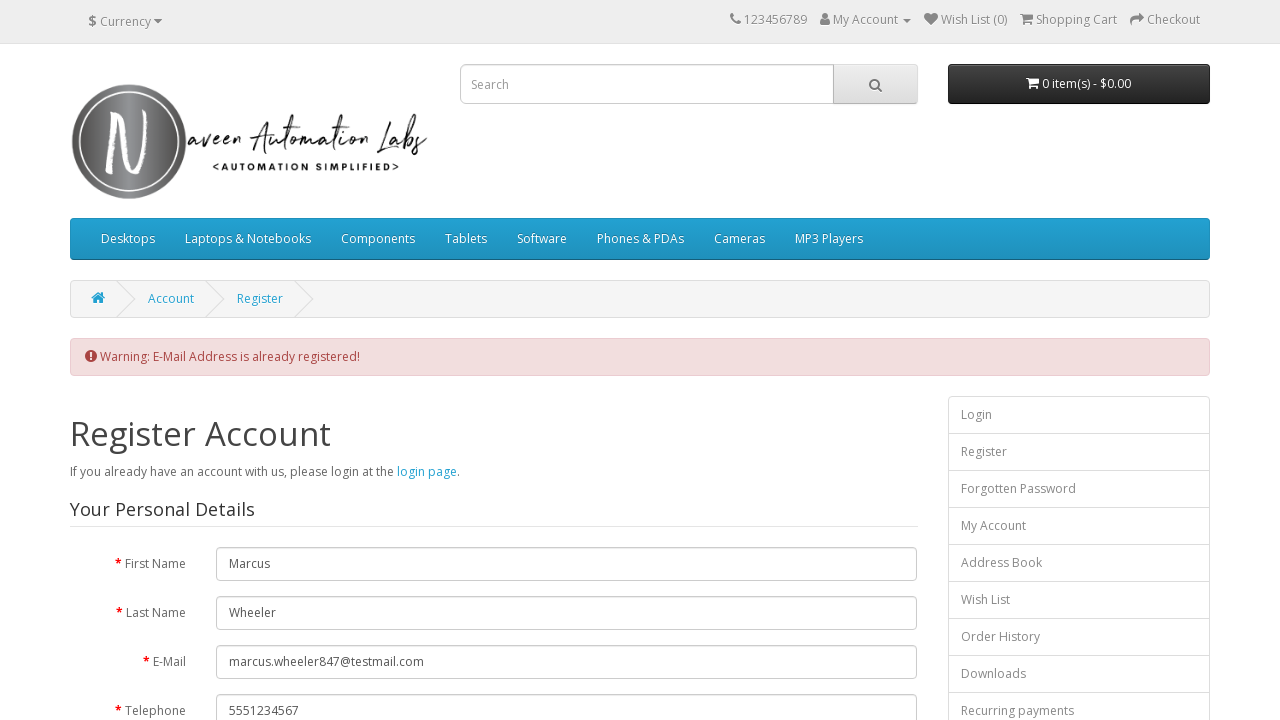

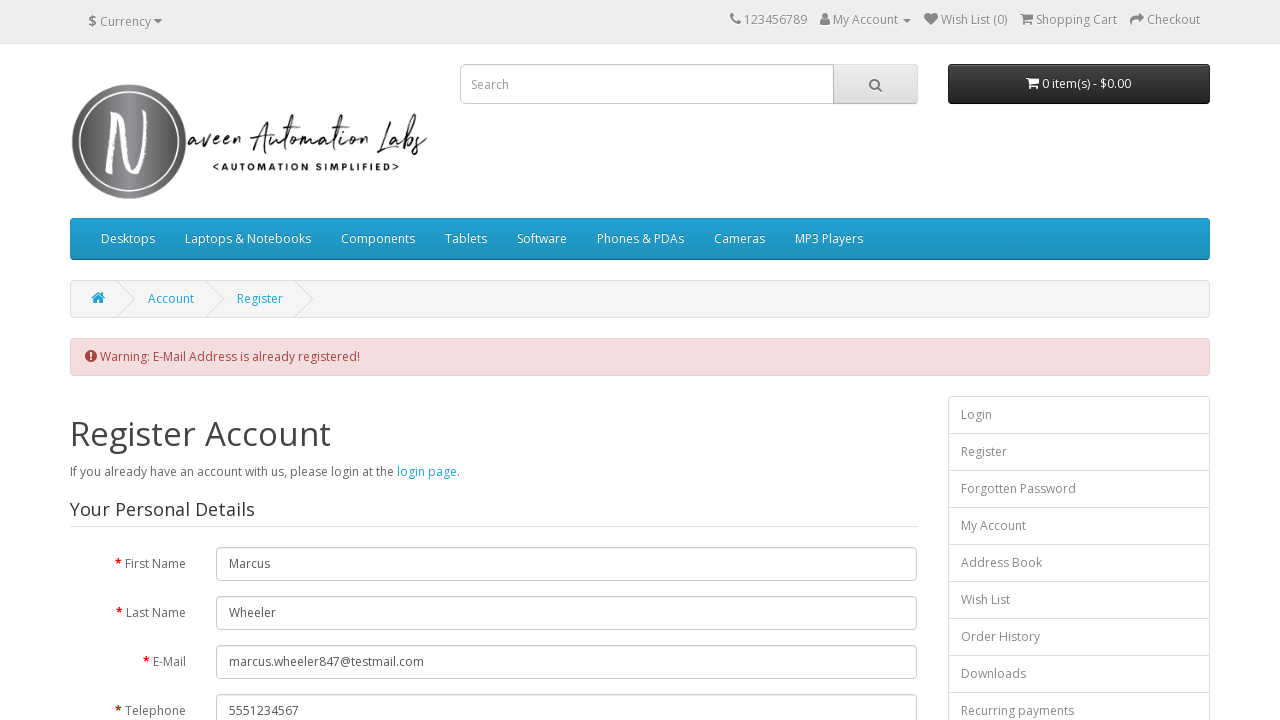